Navigates to a demo site, clicks on a broken page button, and verifies broken image attributes

Starting URL: https://demo-project.wedevx.co

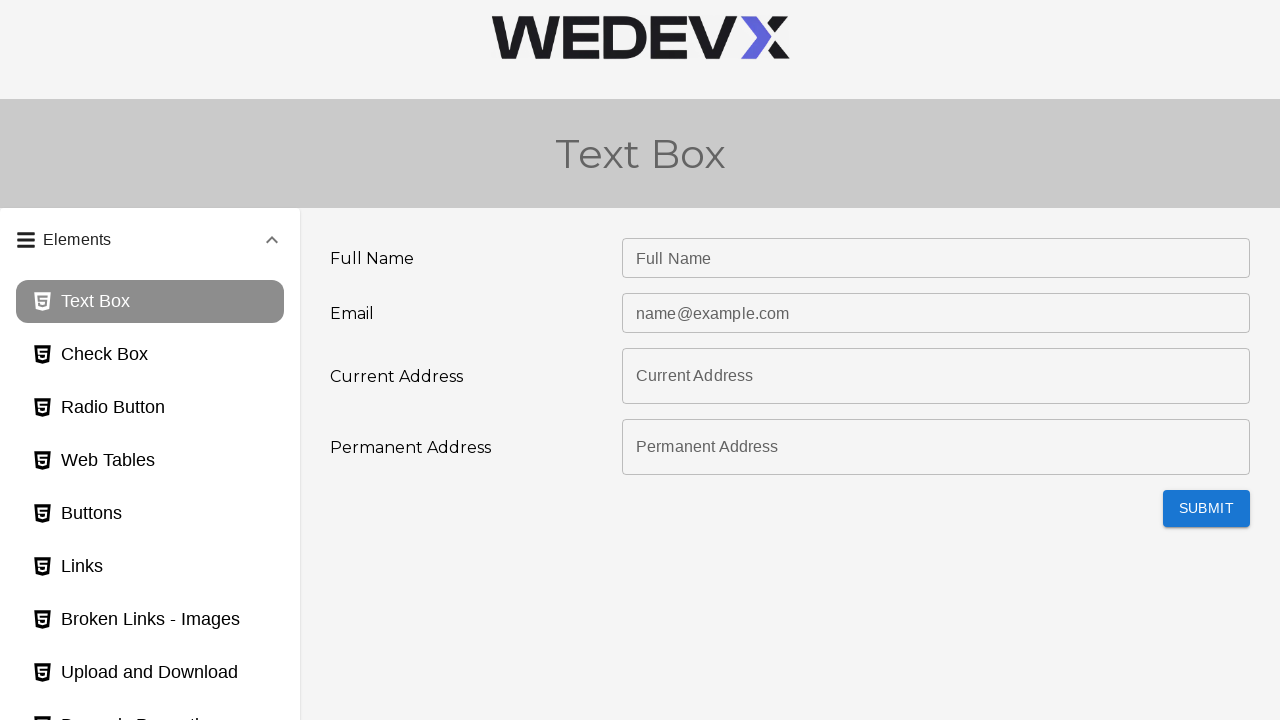

Navigated to demo site at https://demo-project.wedevx.co
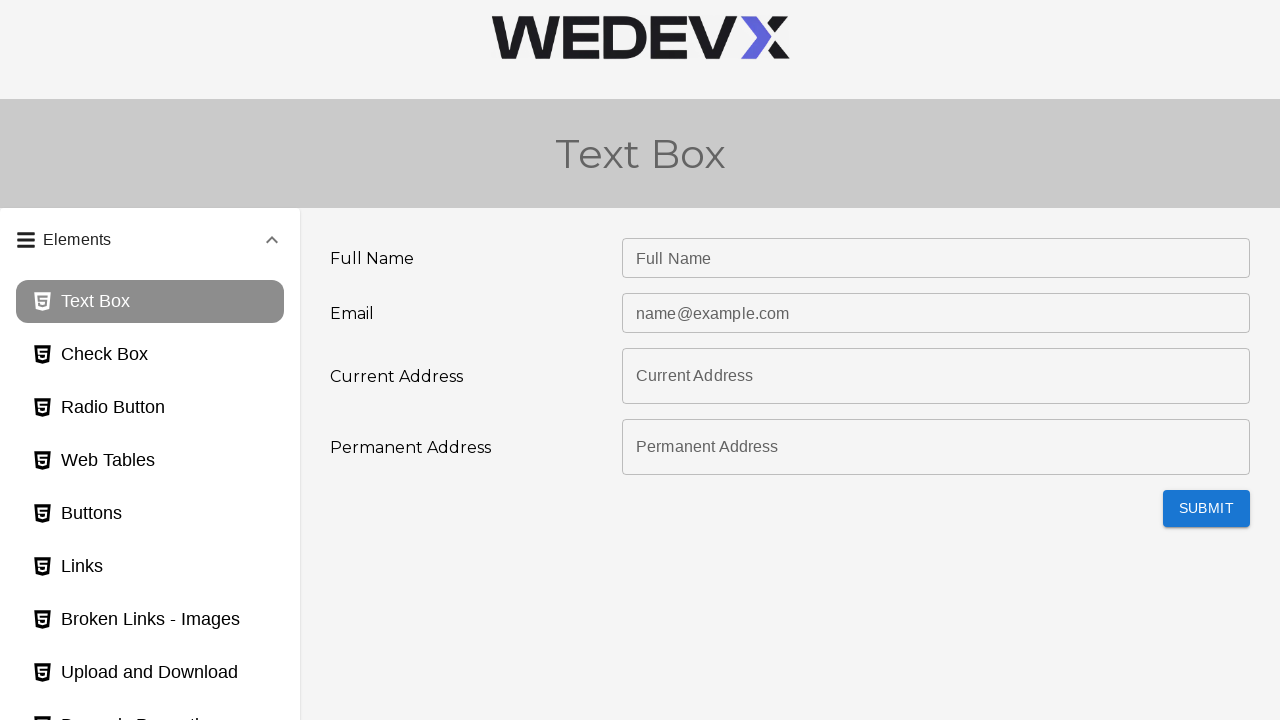

Clicked on broken page button at (150, 620) on button#broken_page
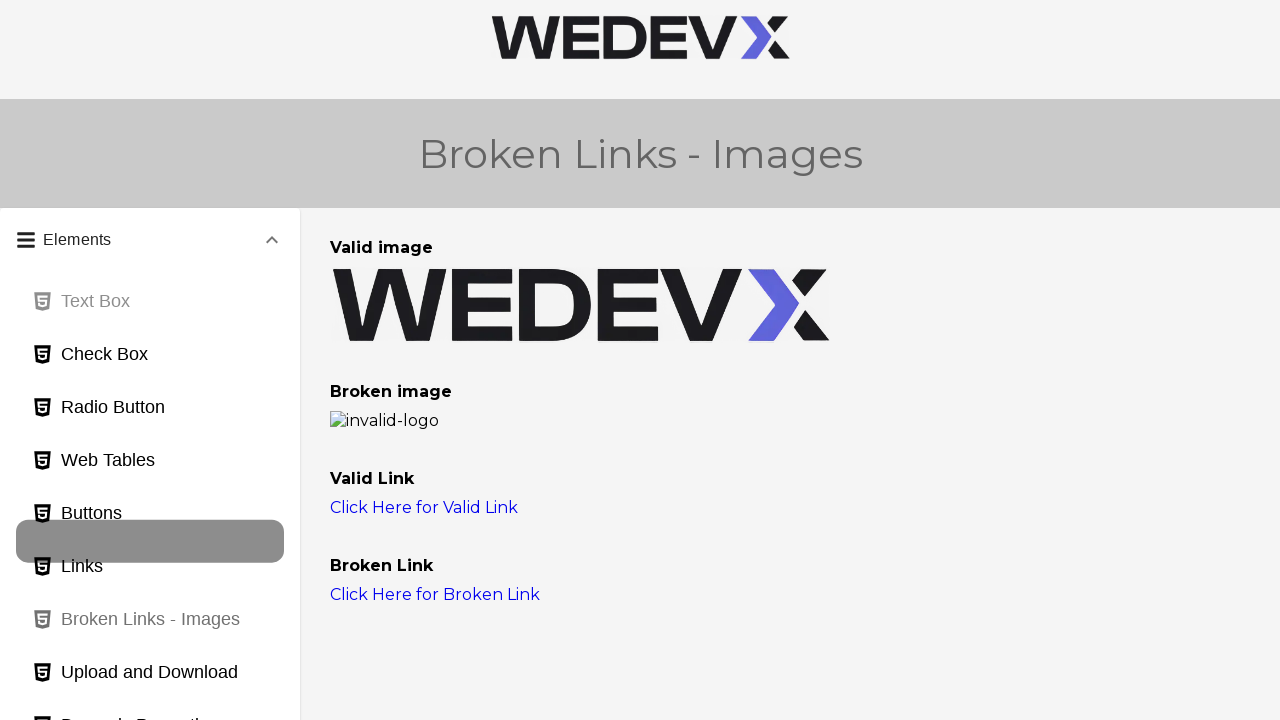

Waited 2 seconds for page to load
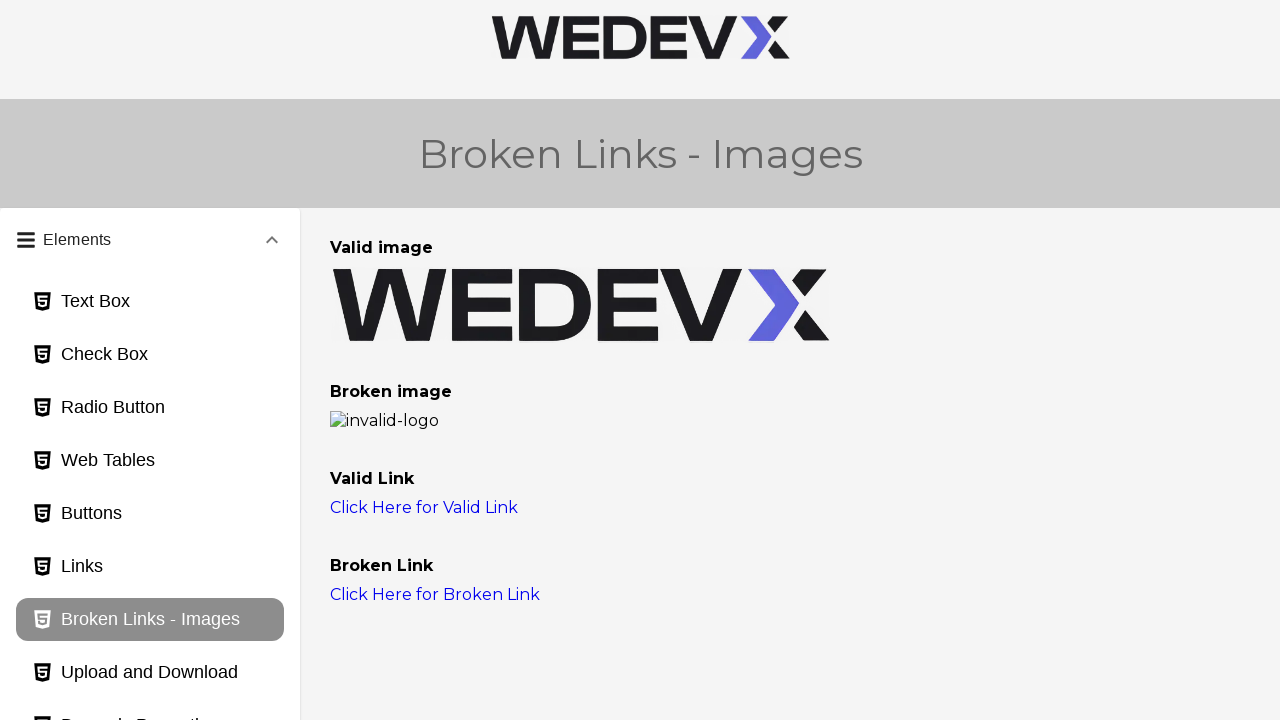

Verified broken image element with src='/image/gg.png' is present
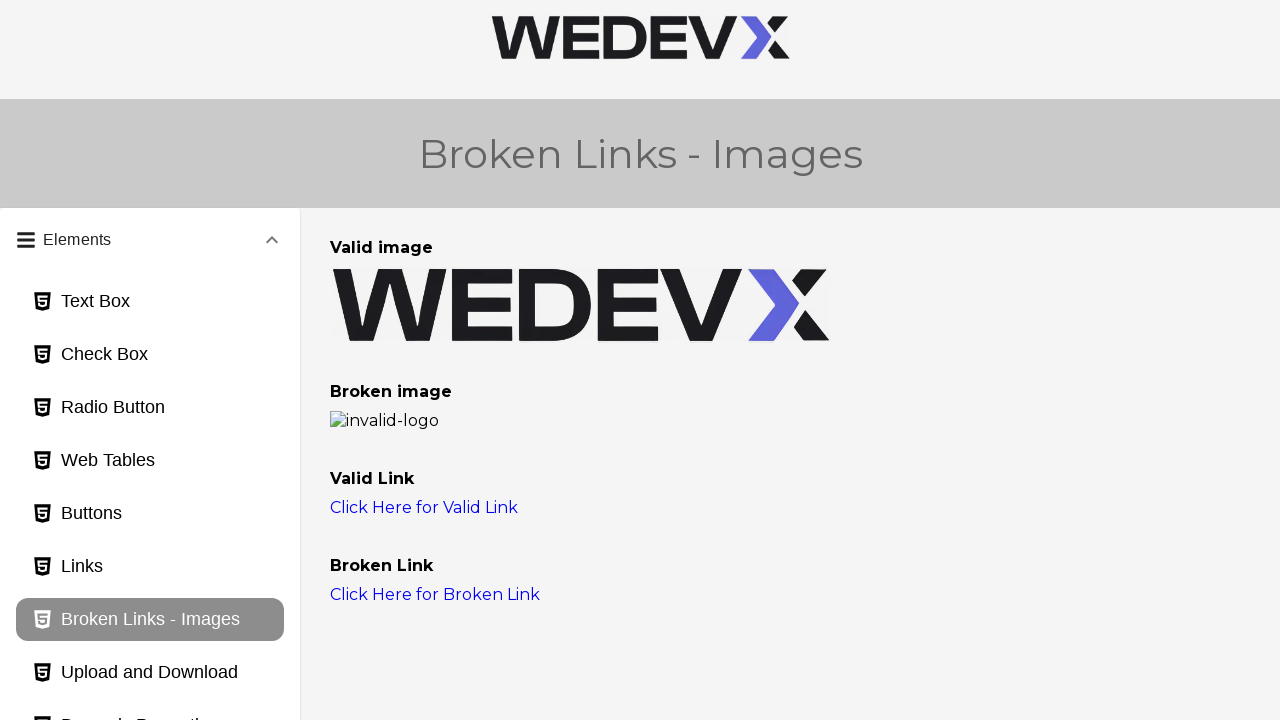

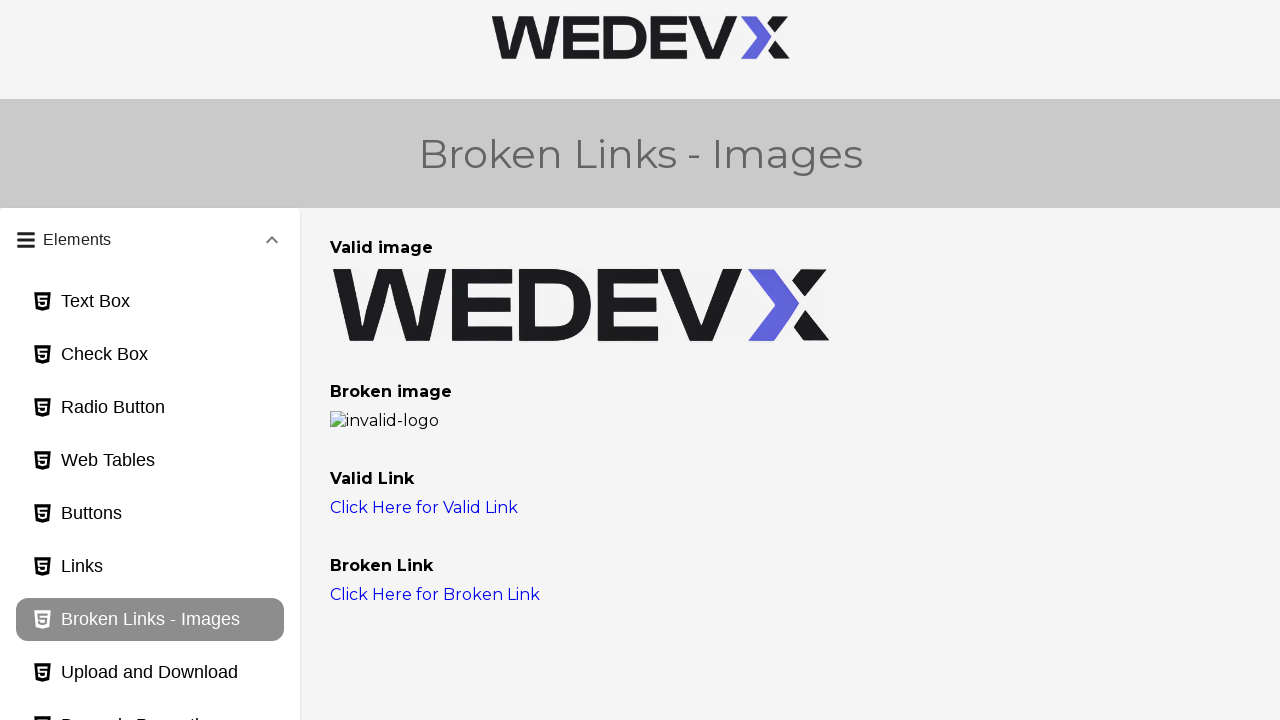